Tests that new todo items are appended to the bottom of the list and counter shows correct count

Starting URL: https://demo.playwright.dev/todomvc

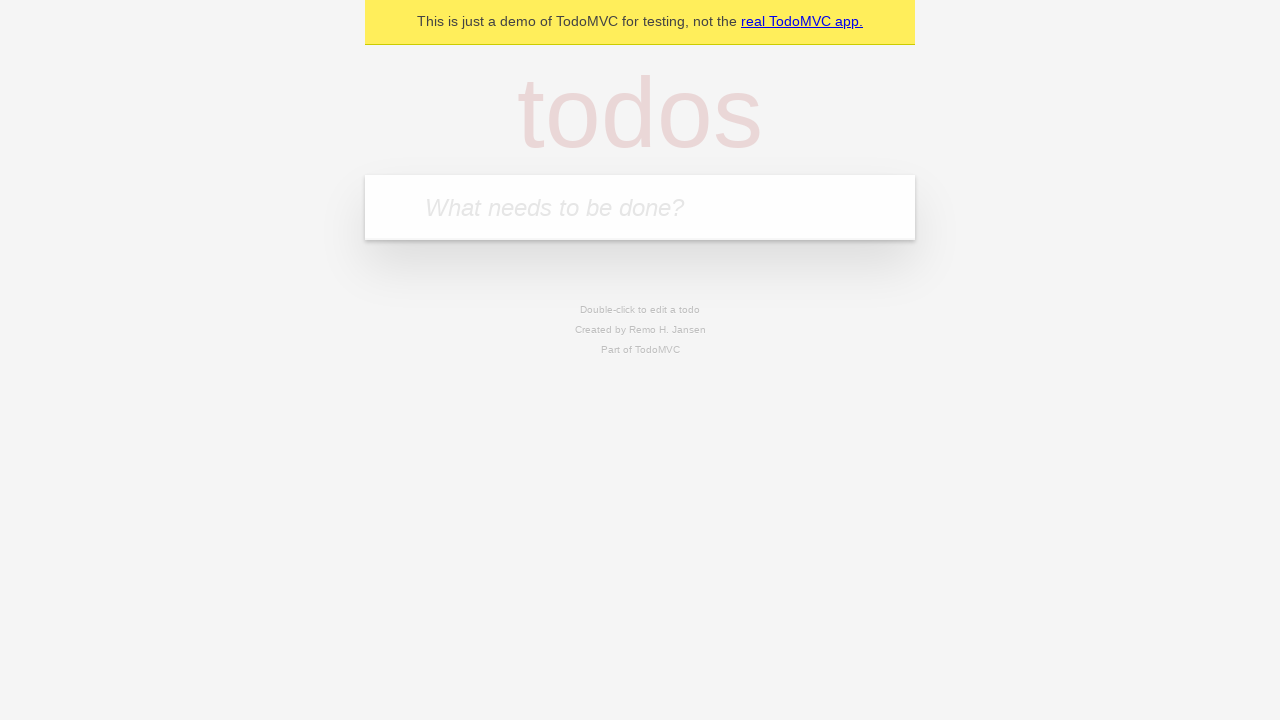

Filled todo input with 'buy some cheese' on internal:attr=[placeholder="What needs to be done?"i]
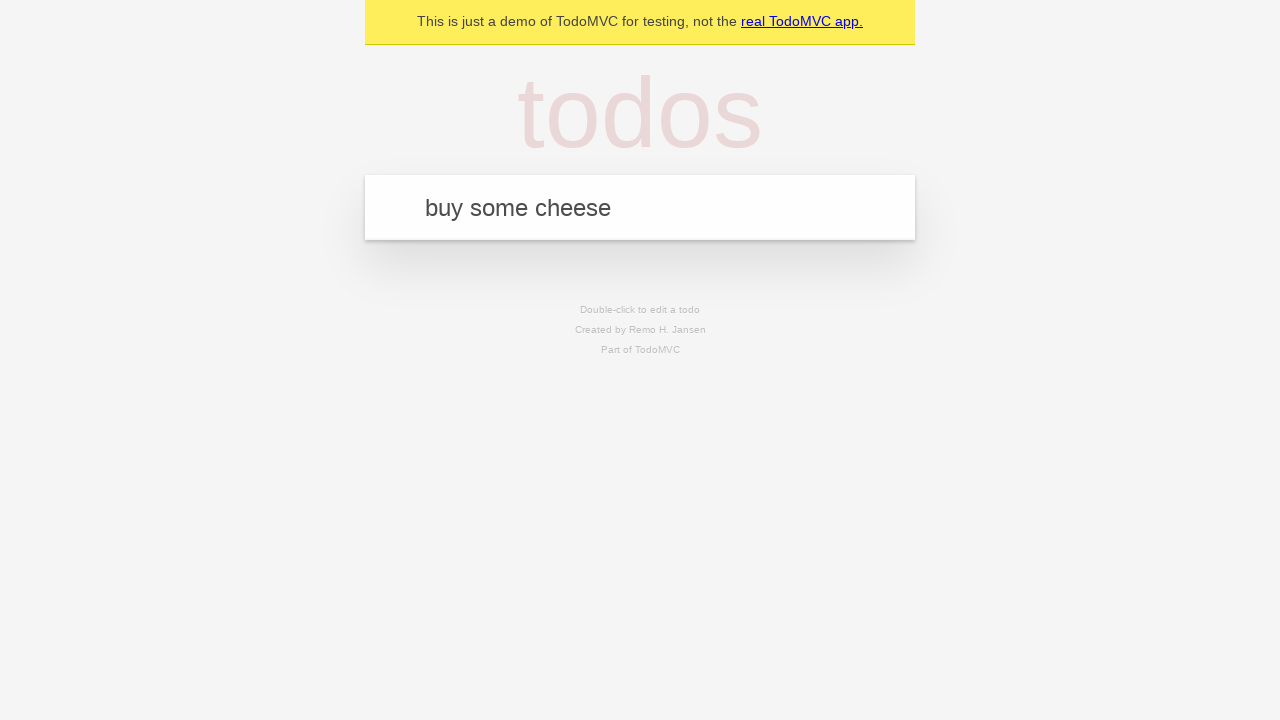

Pressed Enter to add first todo item on internal:attr=[placeholder="What needs to be done?"i]
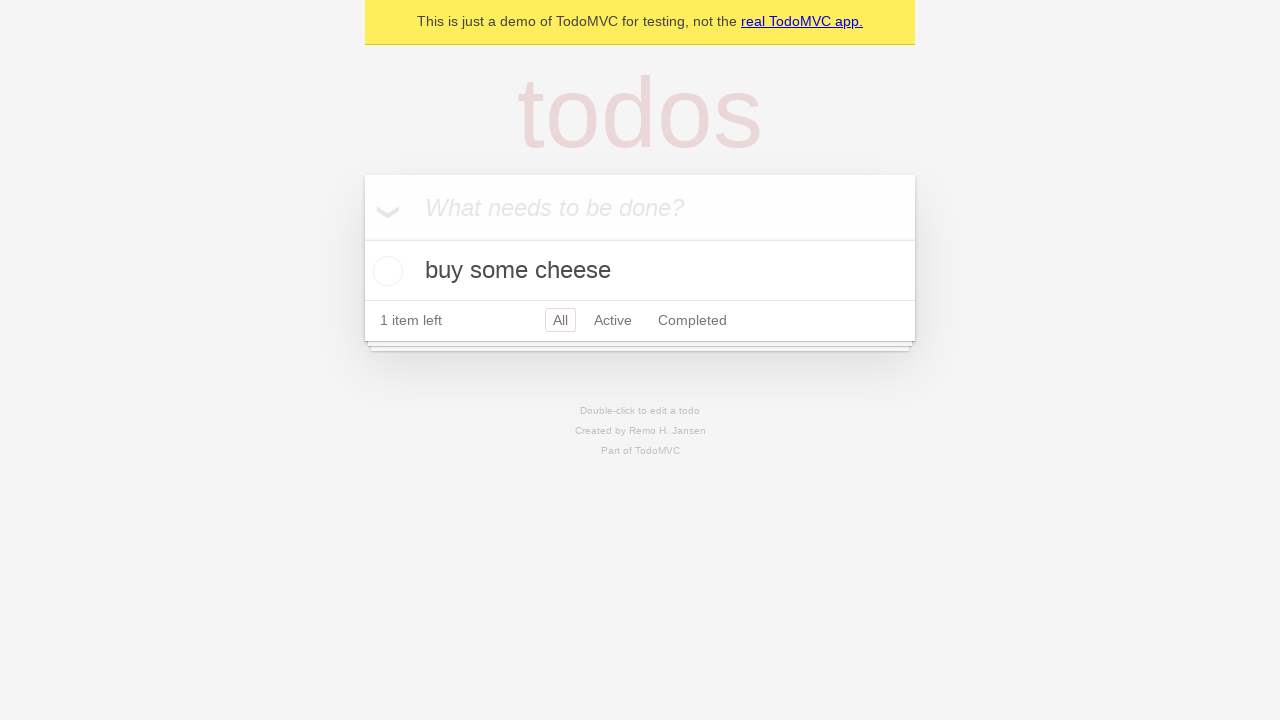

Filled todo input with 'feed the cat' on internal:attr=[placeholder="What needs to be done?"i]
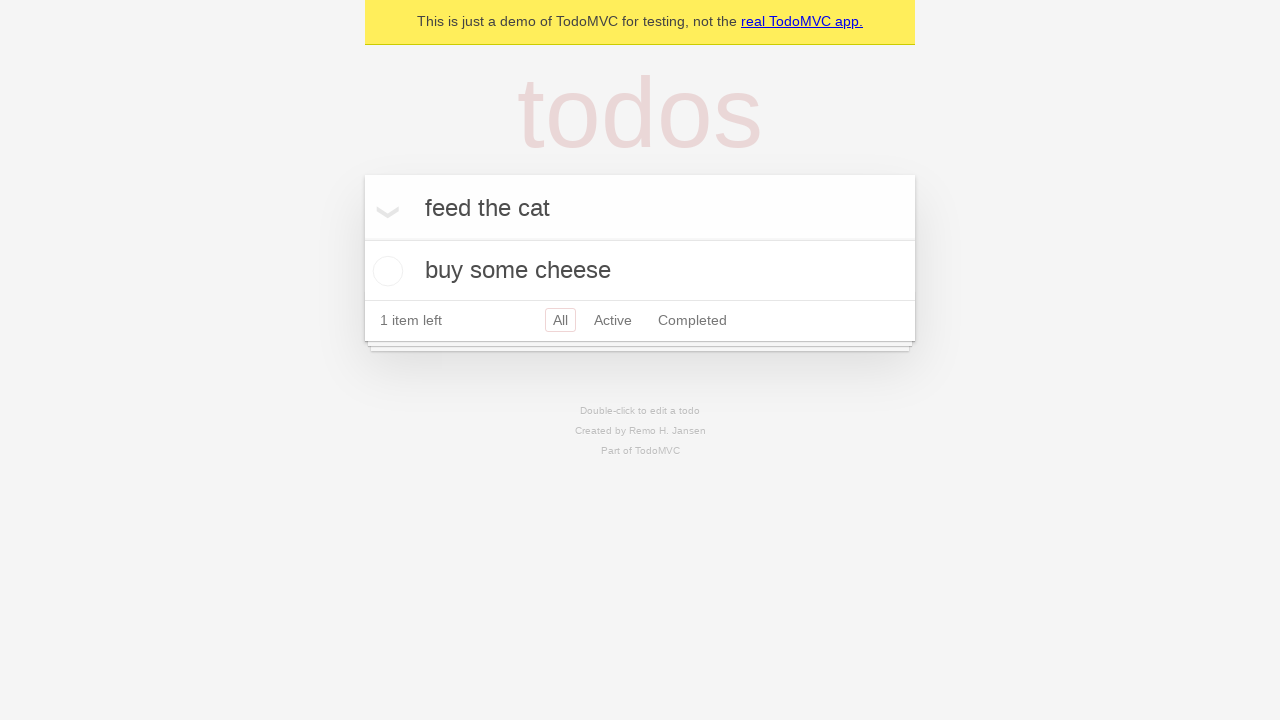

Pressed Enter to add second todo item on internal:attr=[placeholder="What needs to be done?"i]
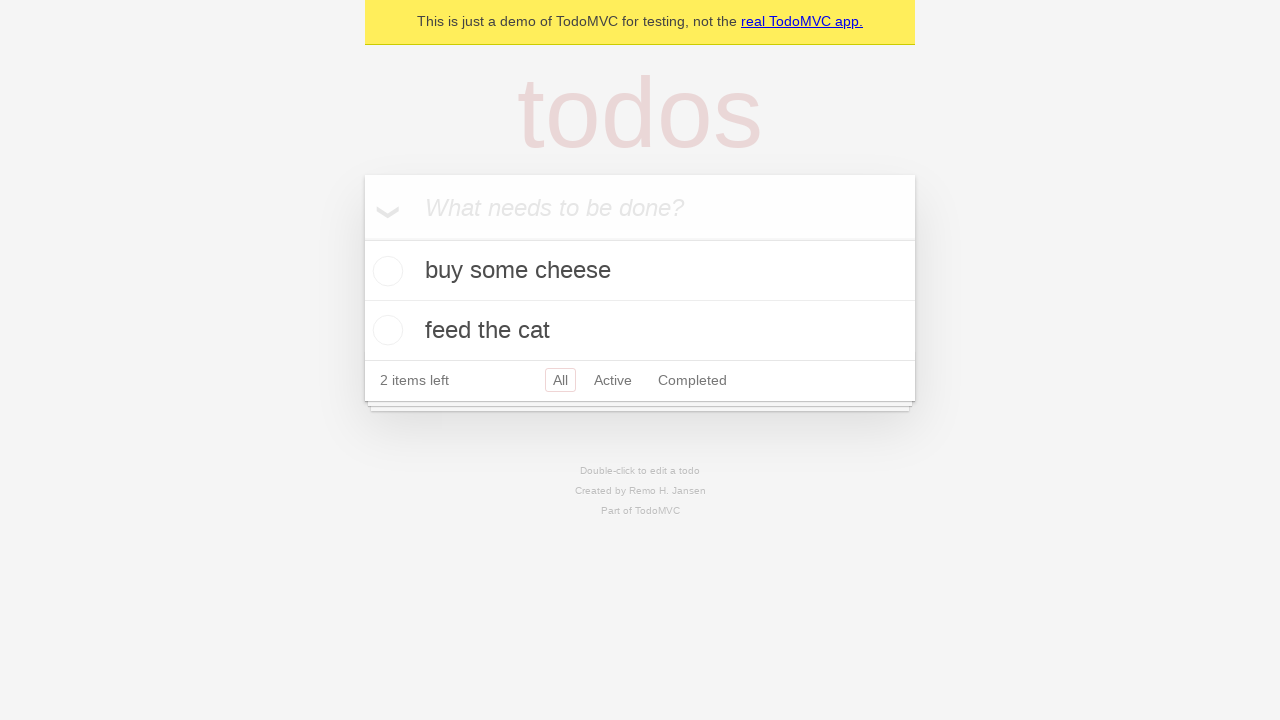

Filled todo input with 'book a doctors appointment' on internal:attr=[placeholder="What needs to be done?"i]
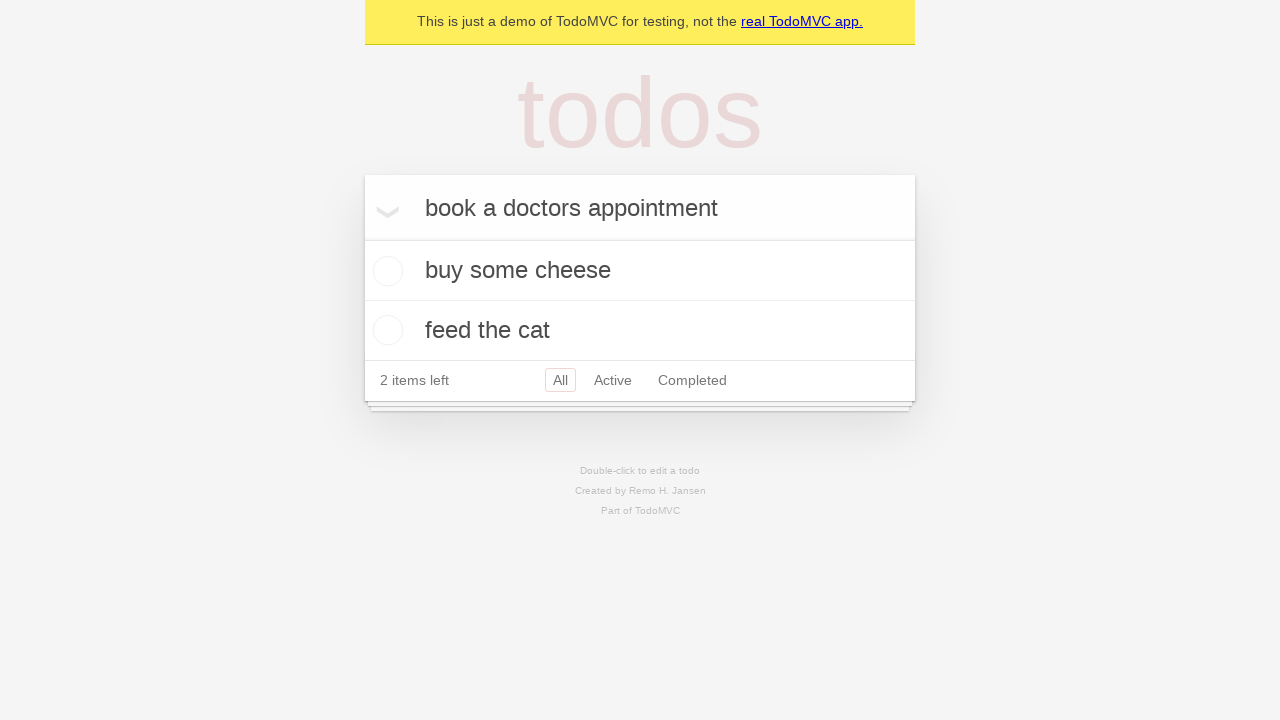

Pressed Enter to add third todo item on internal:attr=[placeholder="What needs to be done?"i]
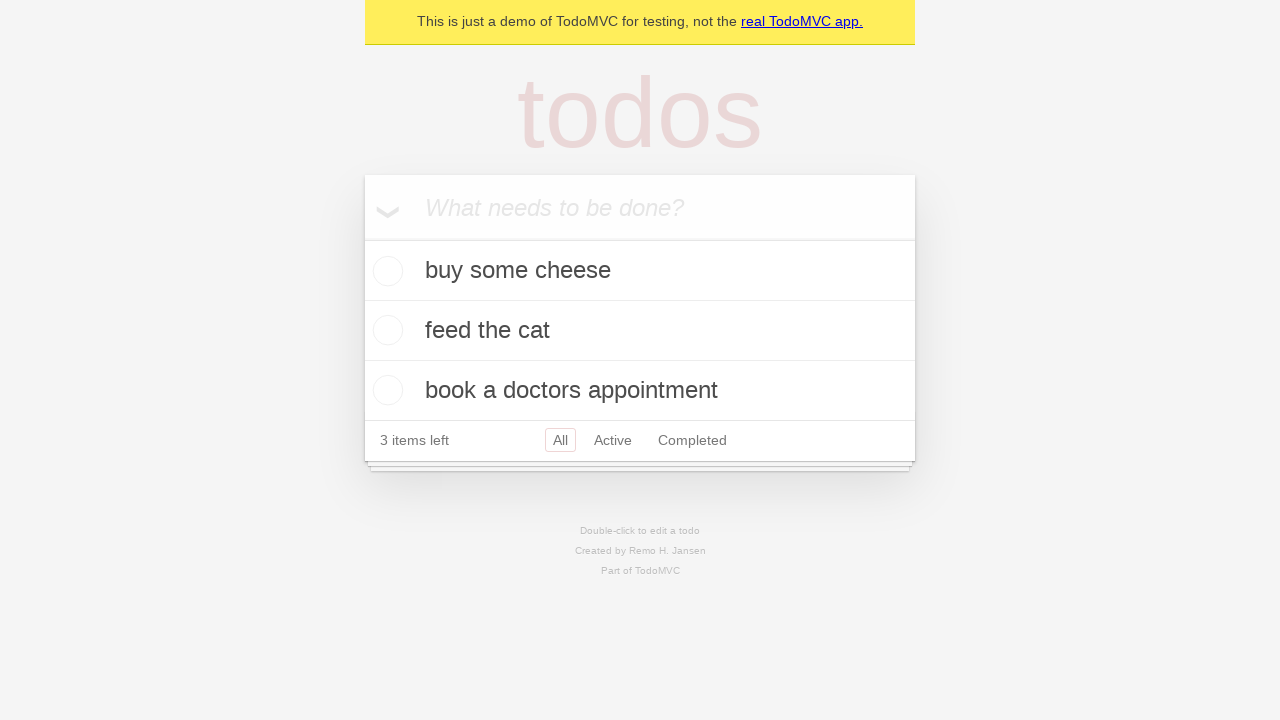

Verified that counter displays '3 items left'
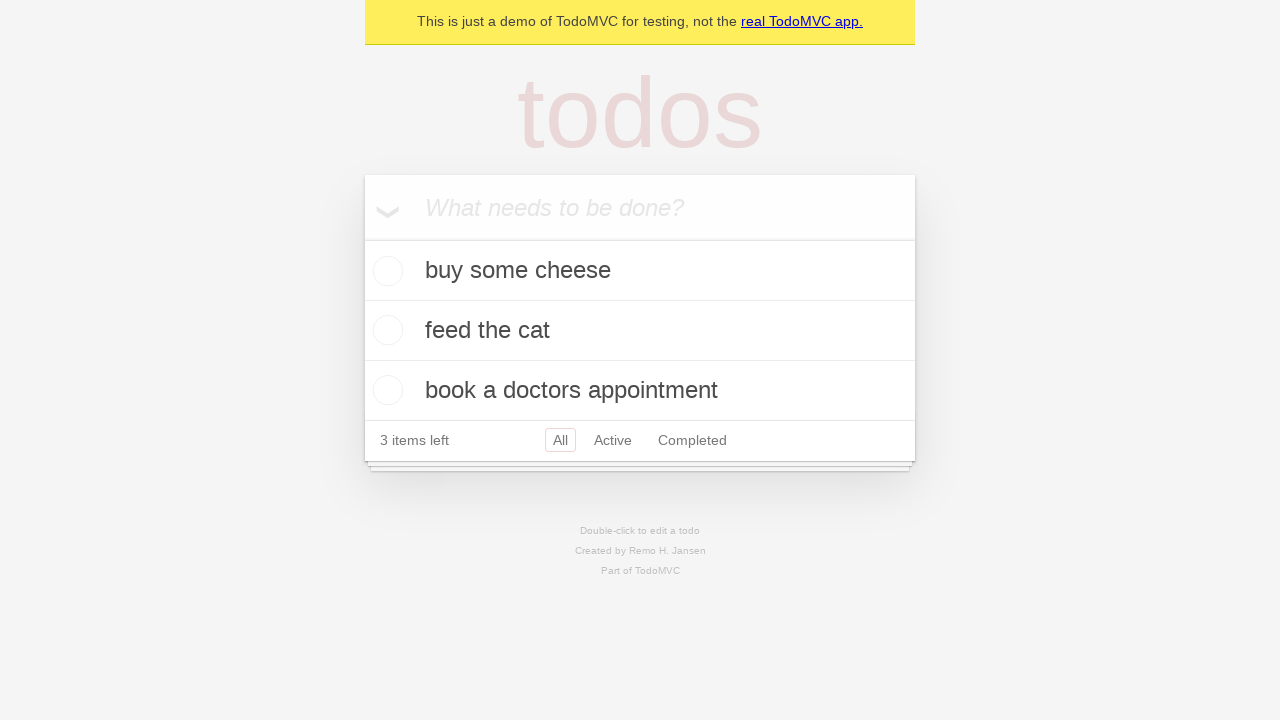

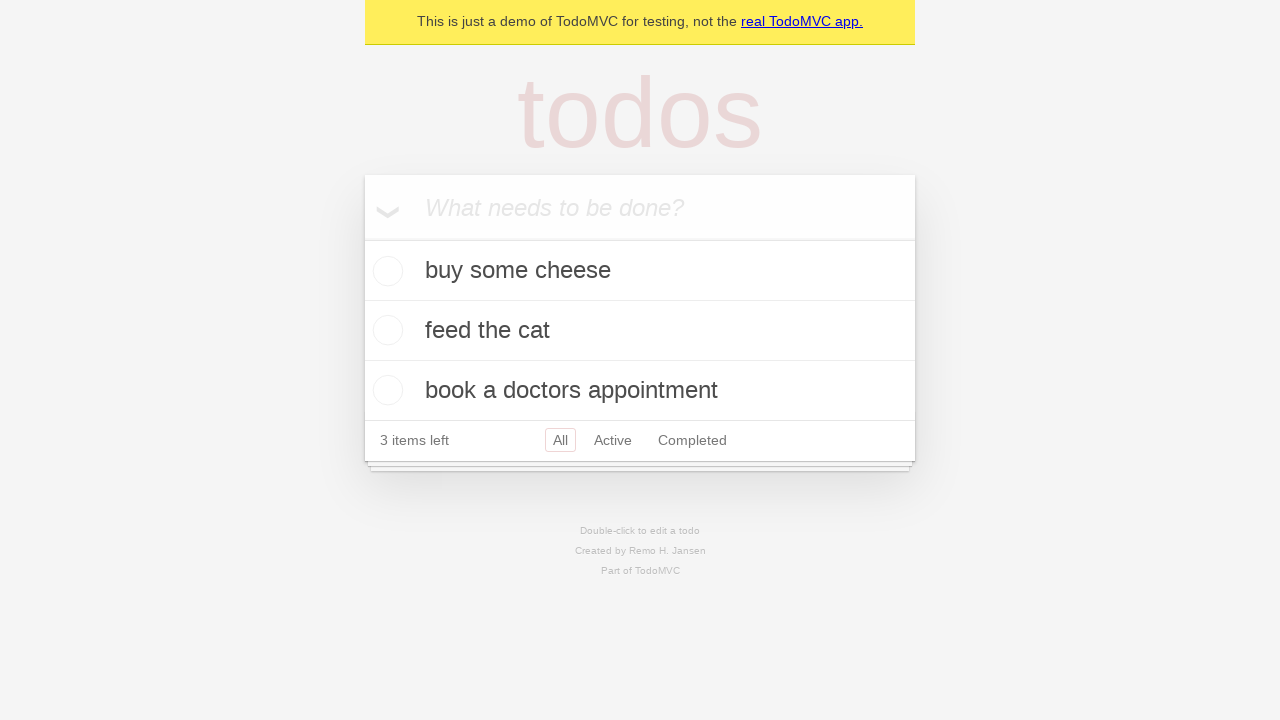